Tests right-click functionality on the Buttons page by right-clicking a button and verifying the message

Starting URL: https://demoqa.com

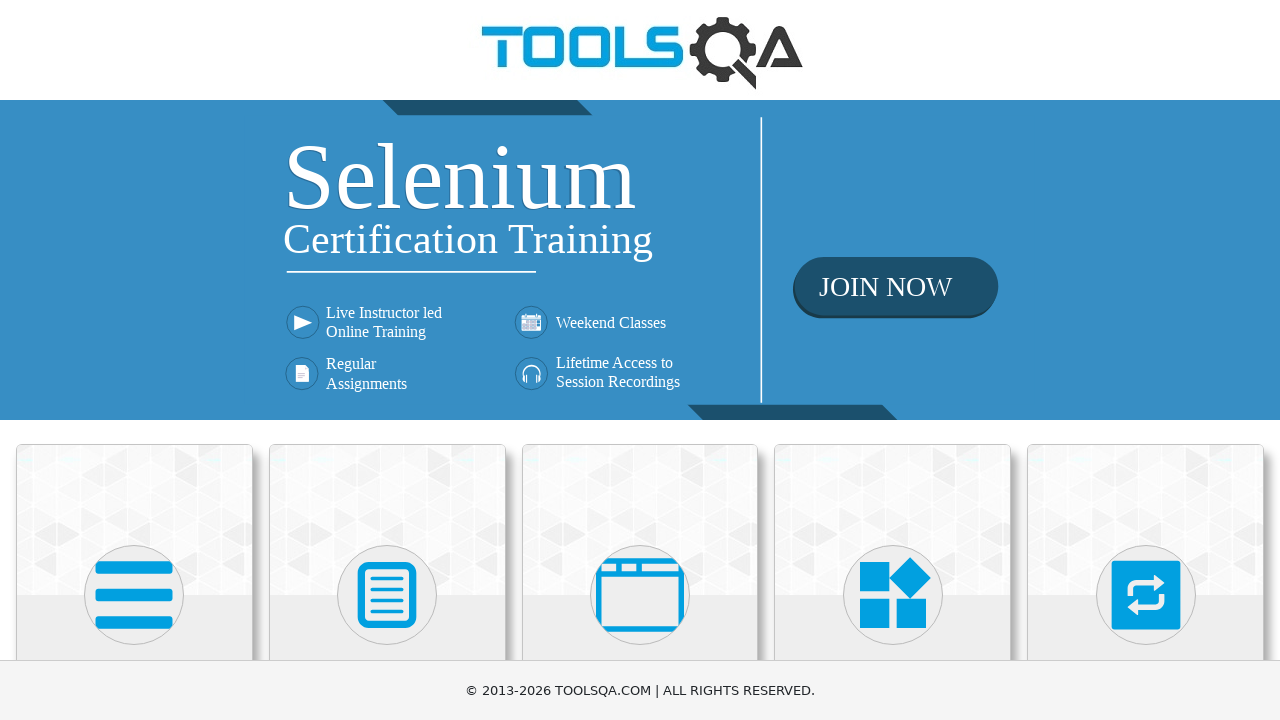

Scrolled to the last card element on the homepage
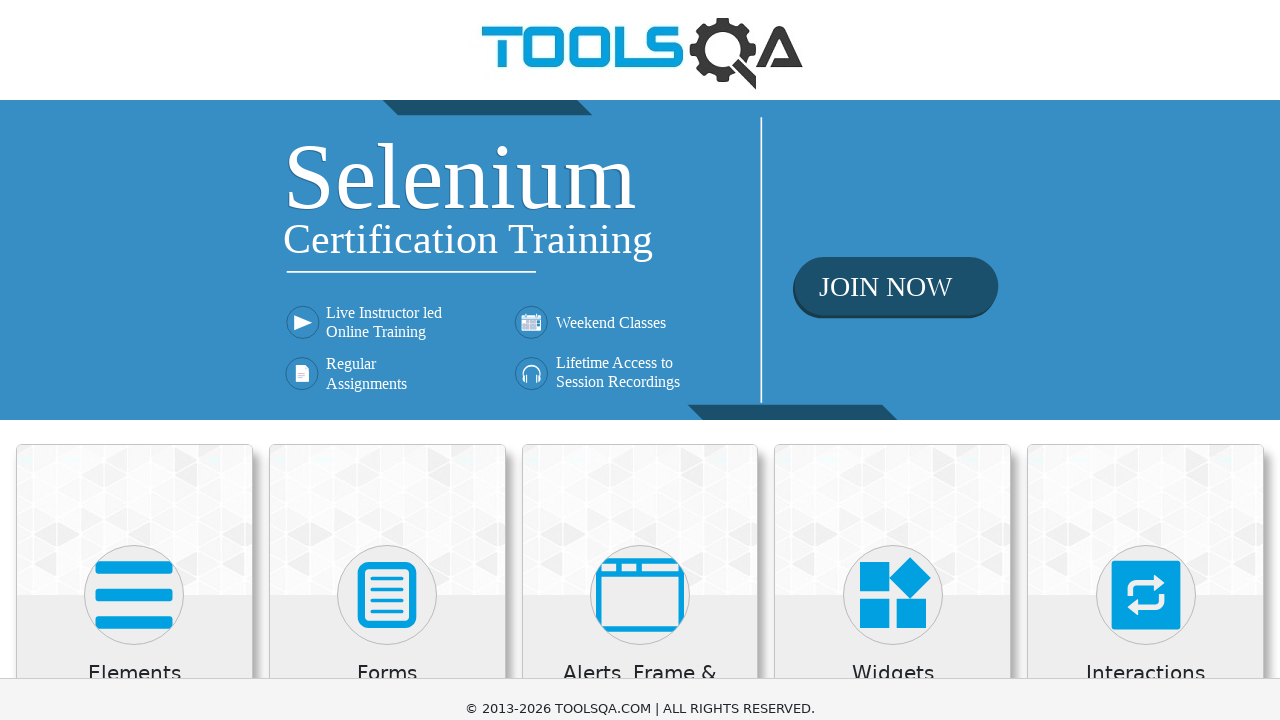

Clicked on Elements card at (134, 200) on .card:has-text('Elements')
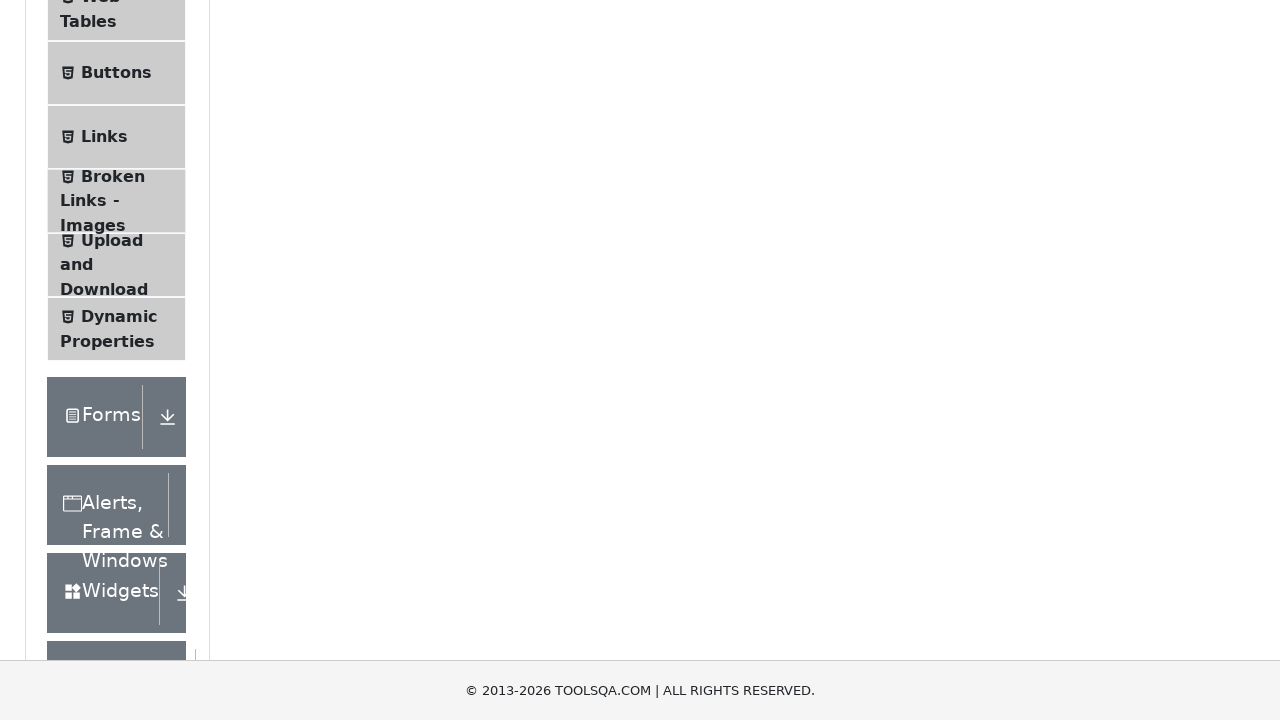

Clicked on Buttons in the sidebar at (116, 73) on text=Buttons
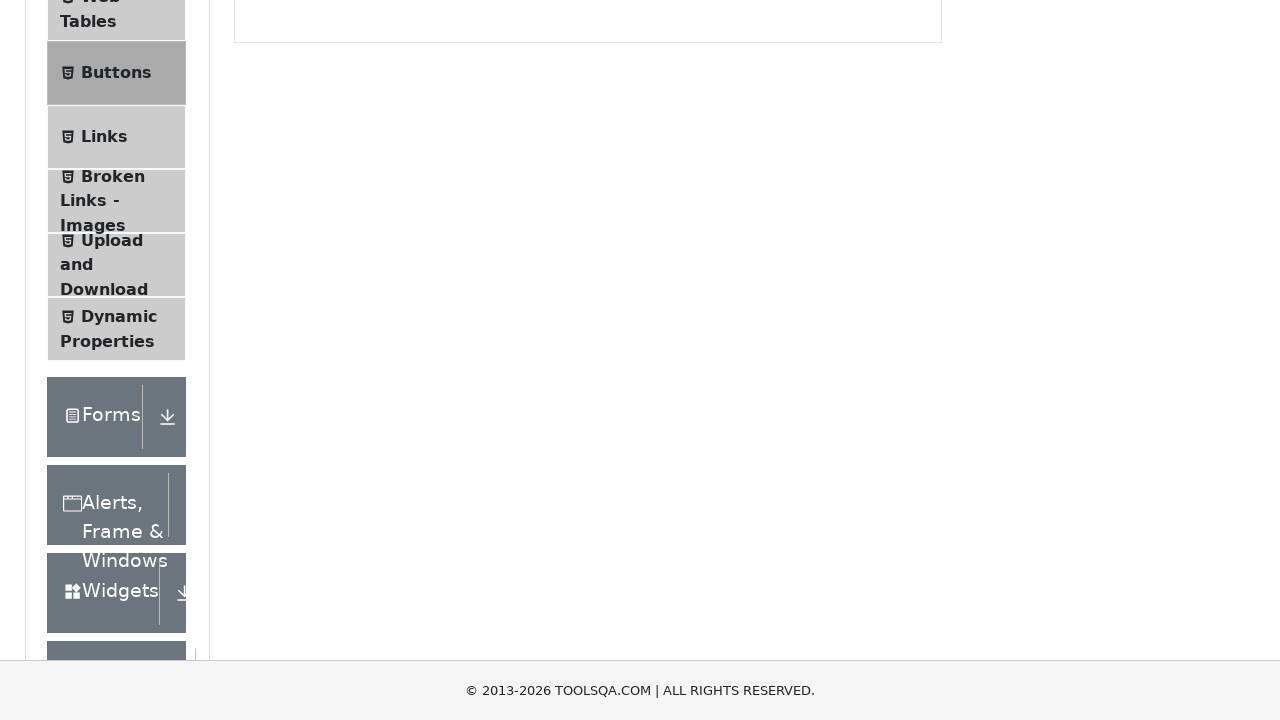

Right-clicked the right-click button at (303, 304) on #rightClickBtn
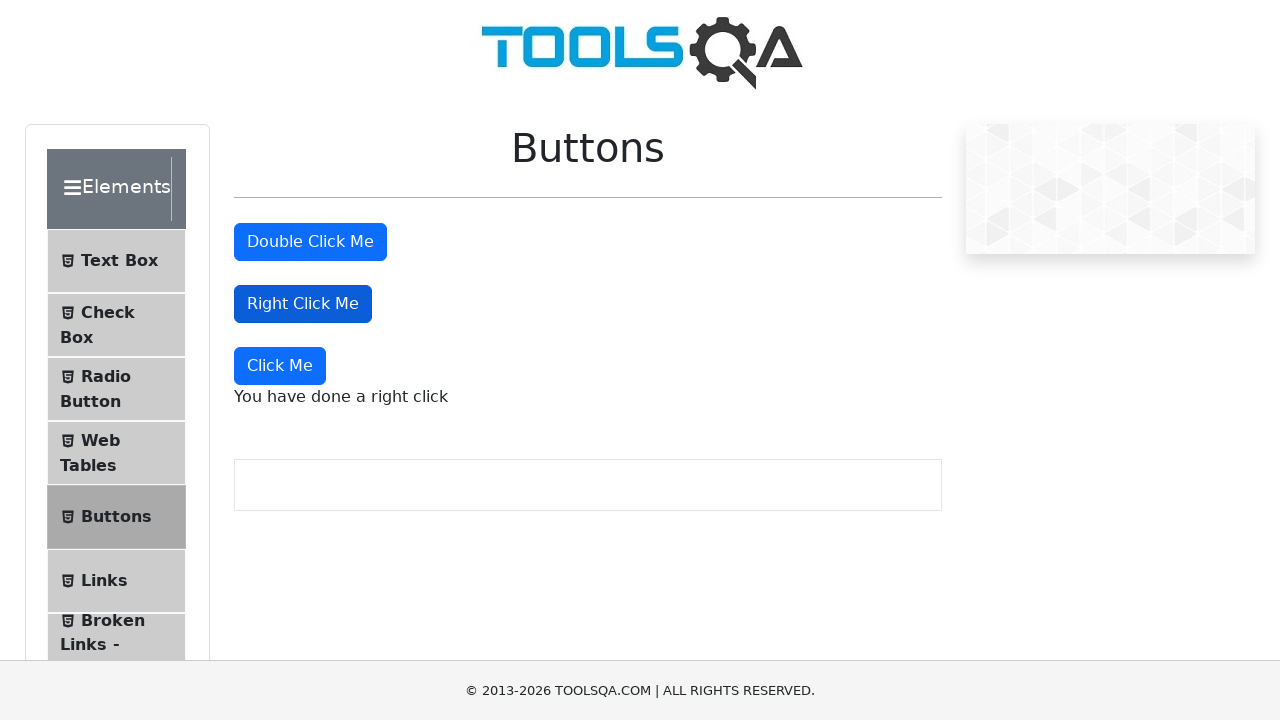

Verified right-click message displays 'You have done a right click'
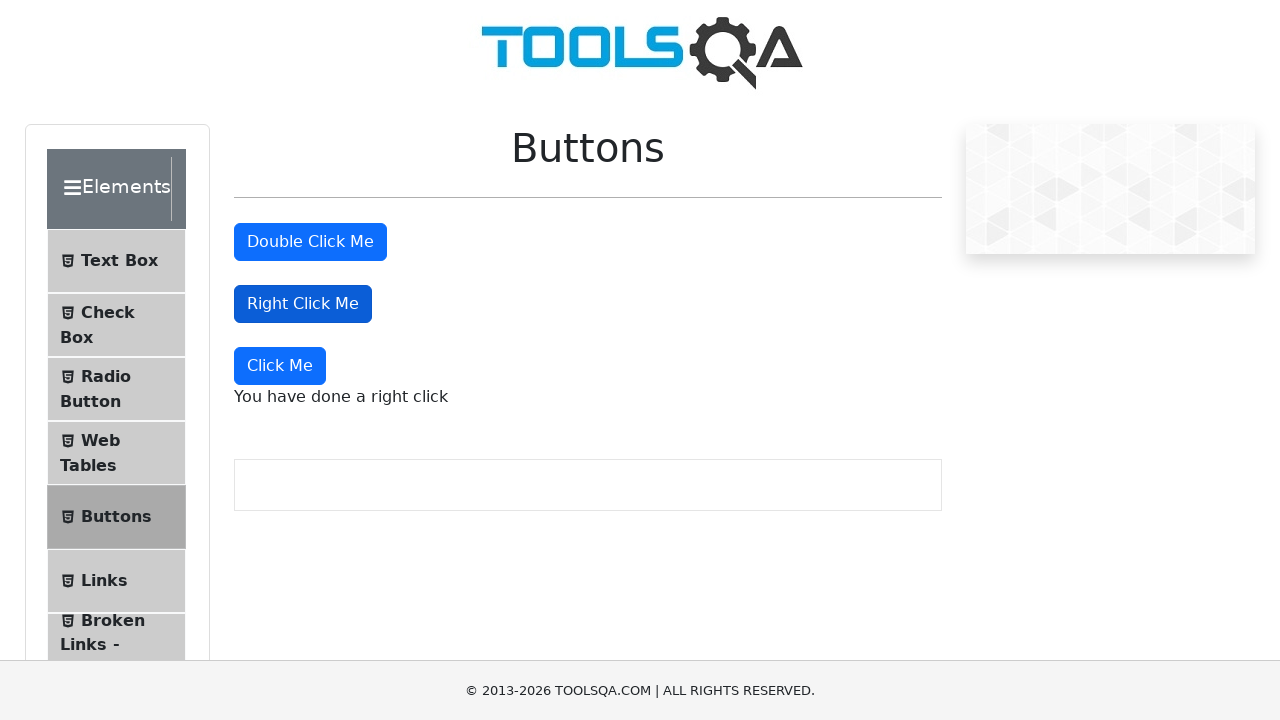

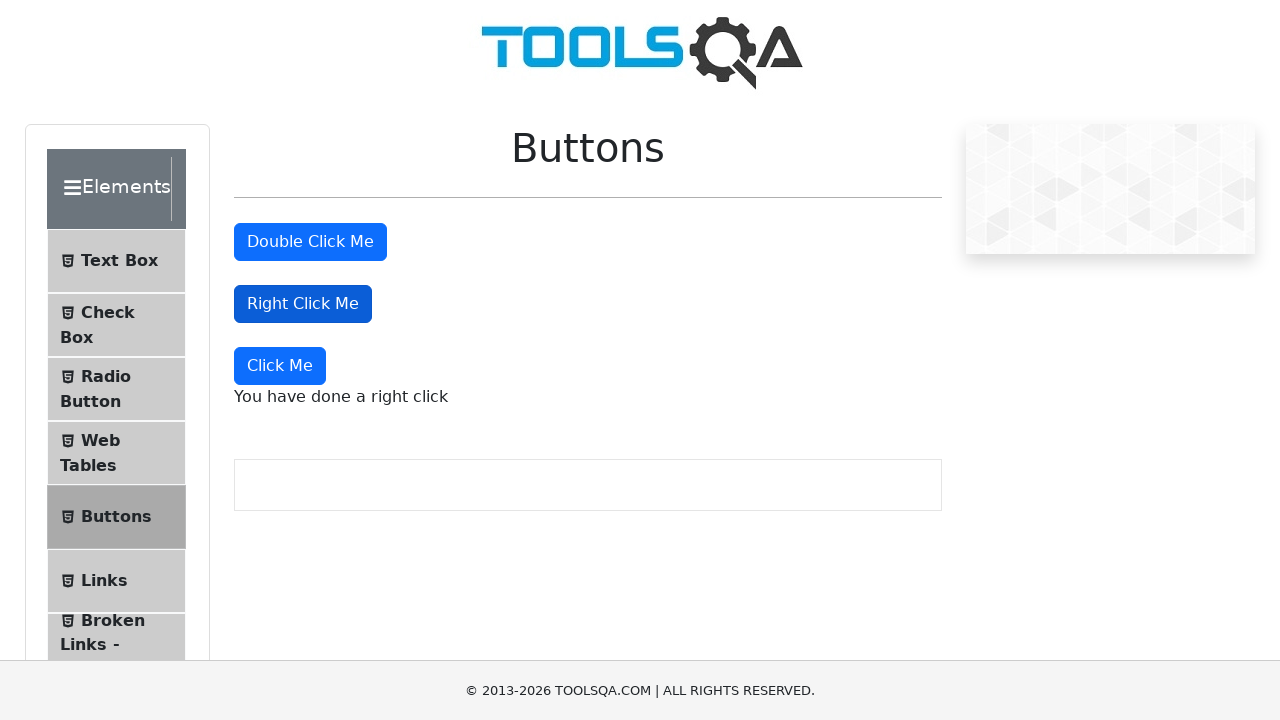